Tests GitHub's search functionality by clicking the search button, entering a search query, and submitting the search

Starting URL: https://github.com/

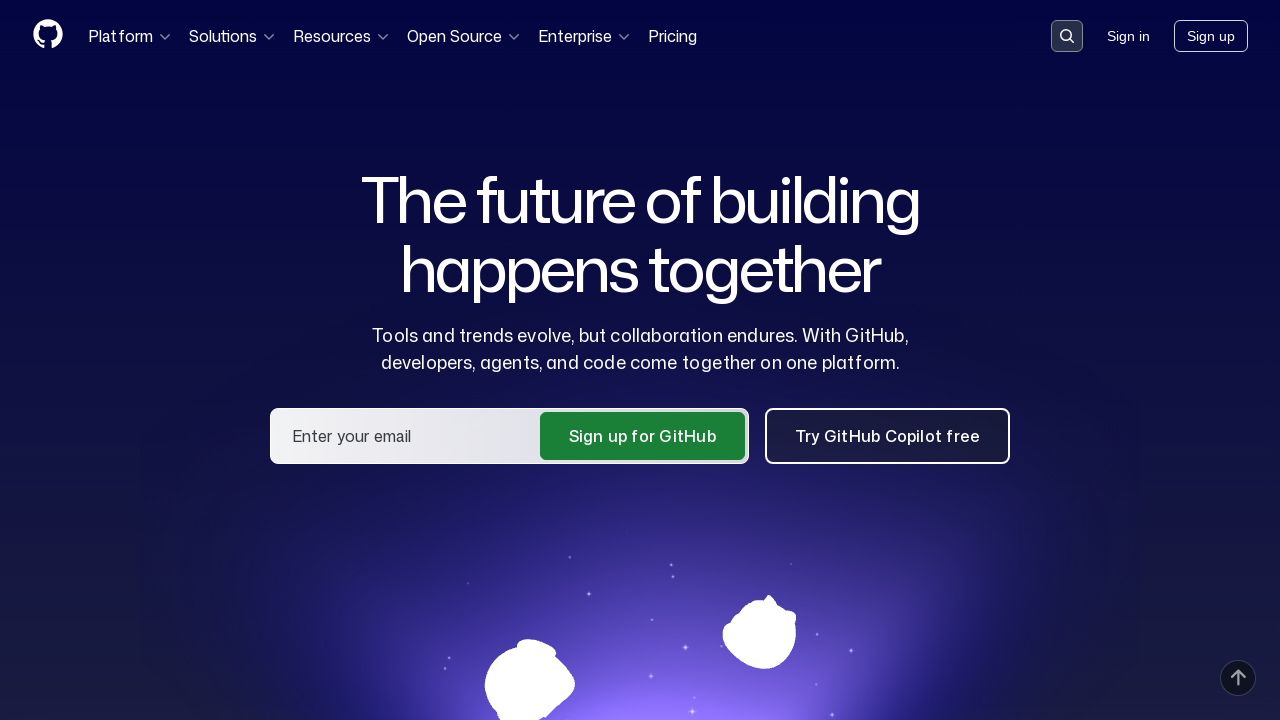

Clicked search button to open search input at (1067, 36) on button[data-target='qbsearch-input.inputButton']
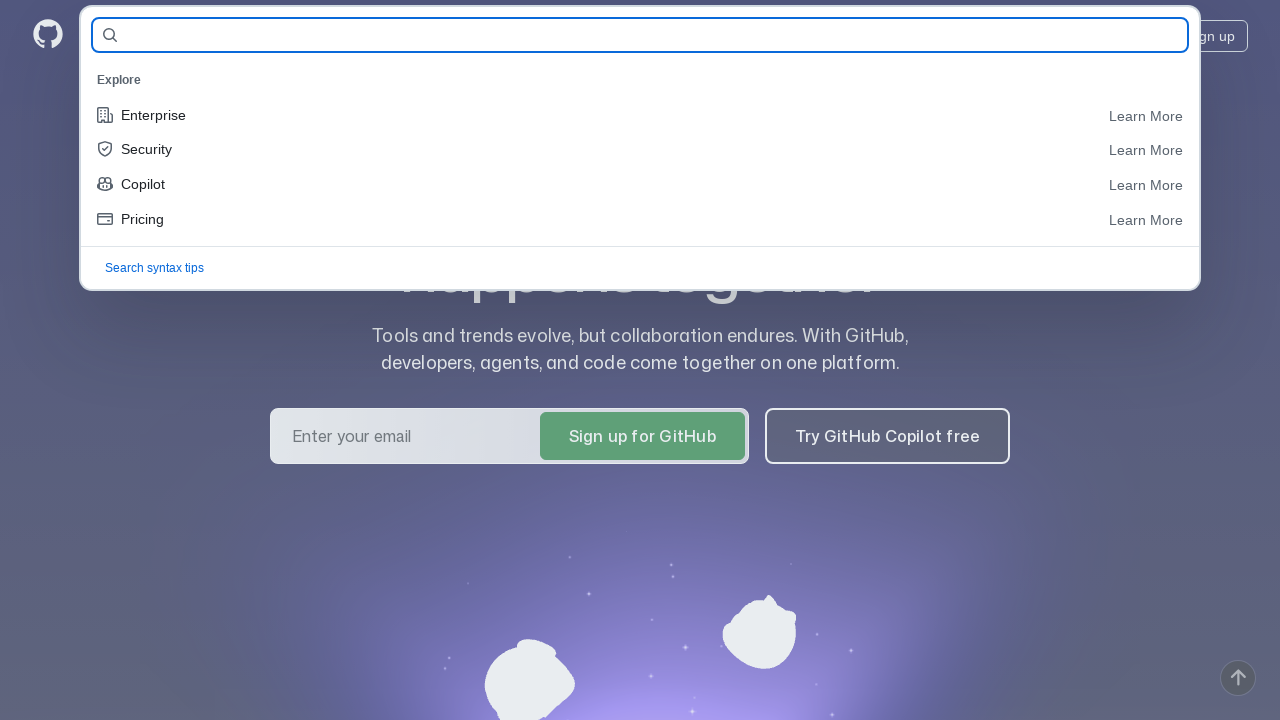

Search input field became visible
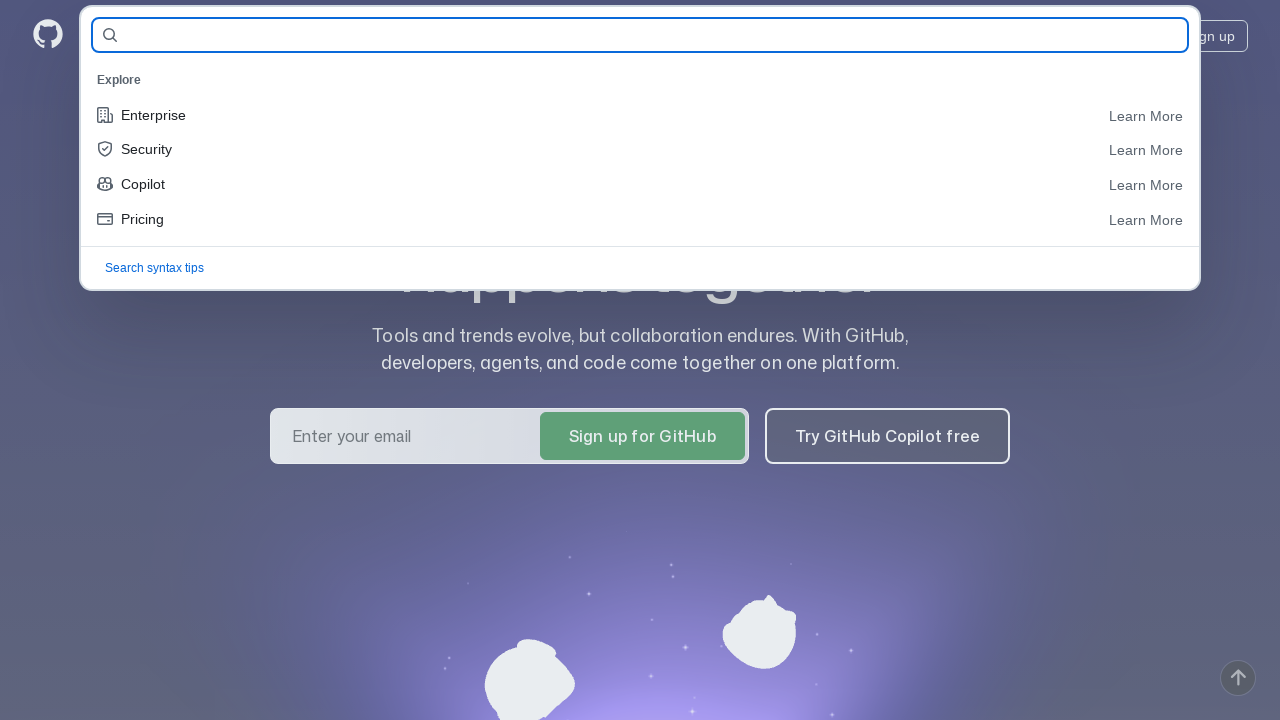

Filled search field with 'selenium' on #query-builder-test
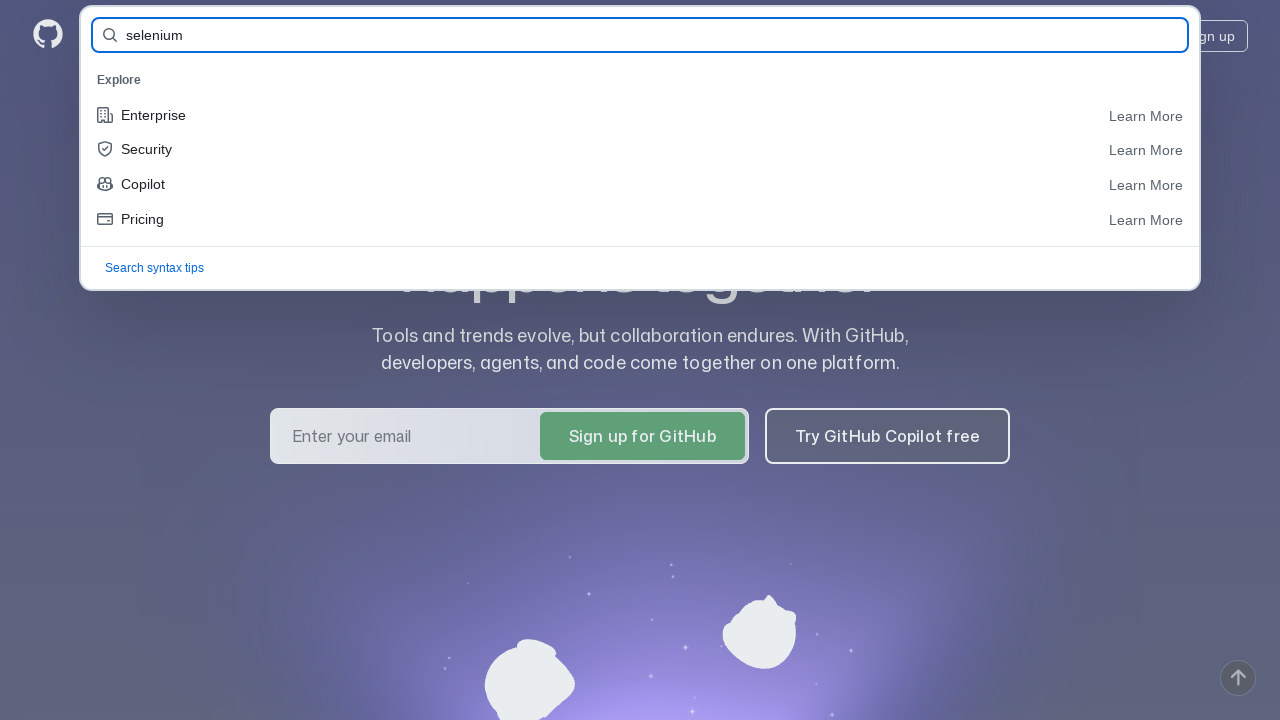

Pressed Enter to submit the search query on #query-builder-test
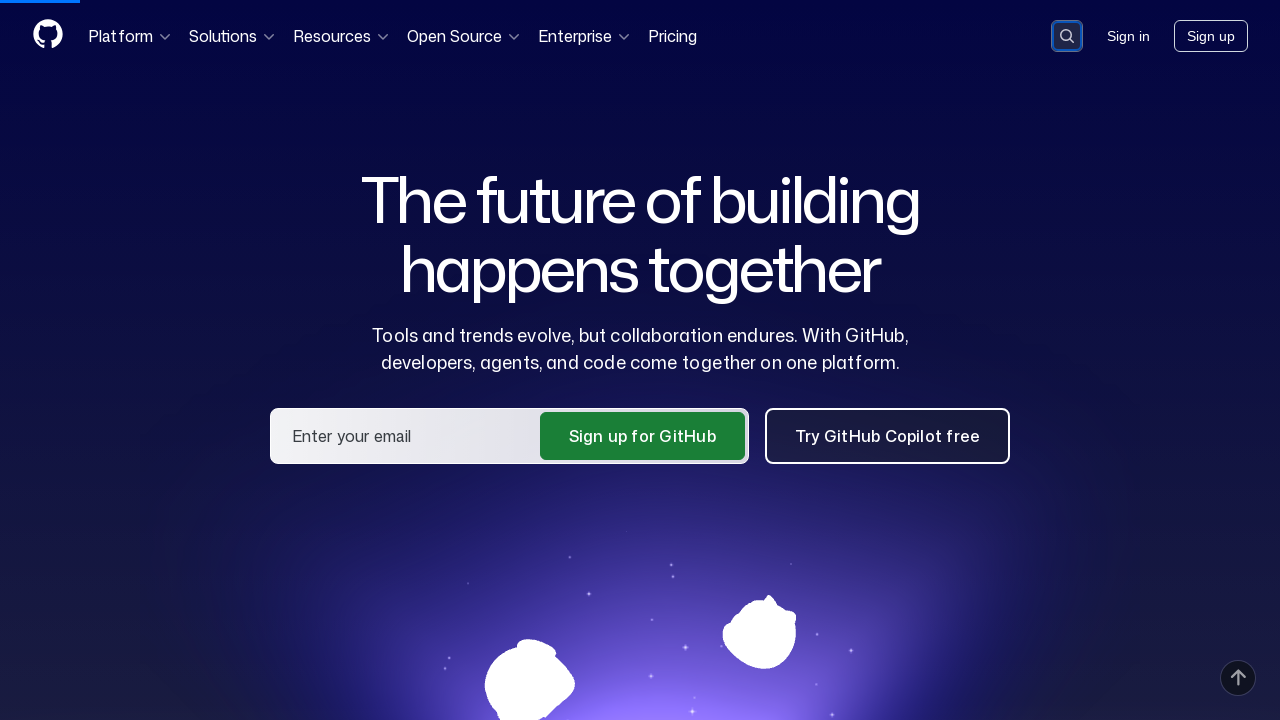

Search results loaded and network idle
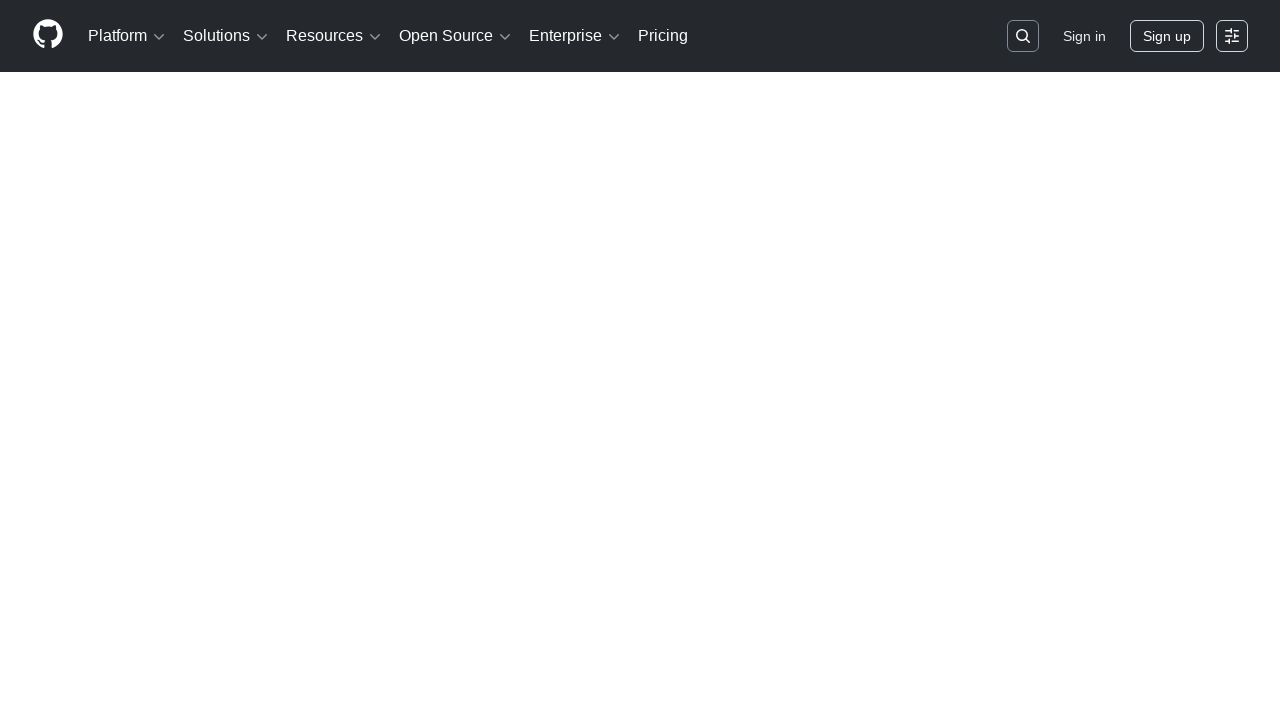

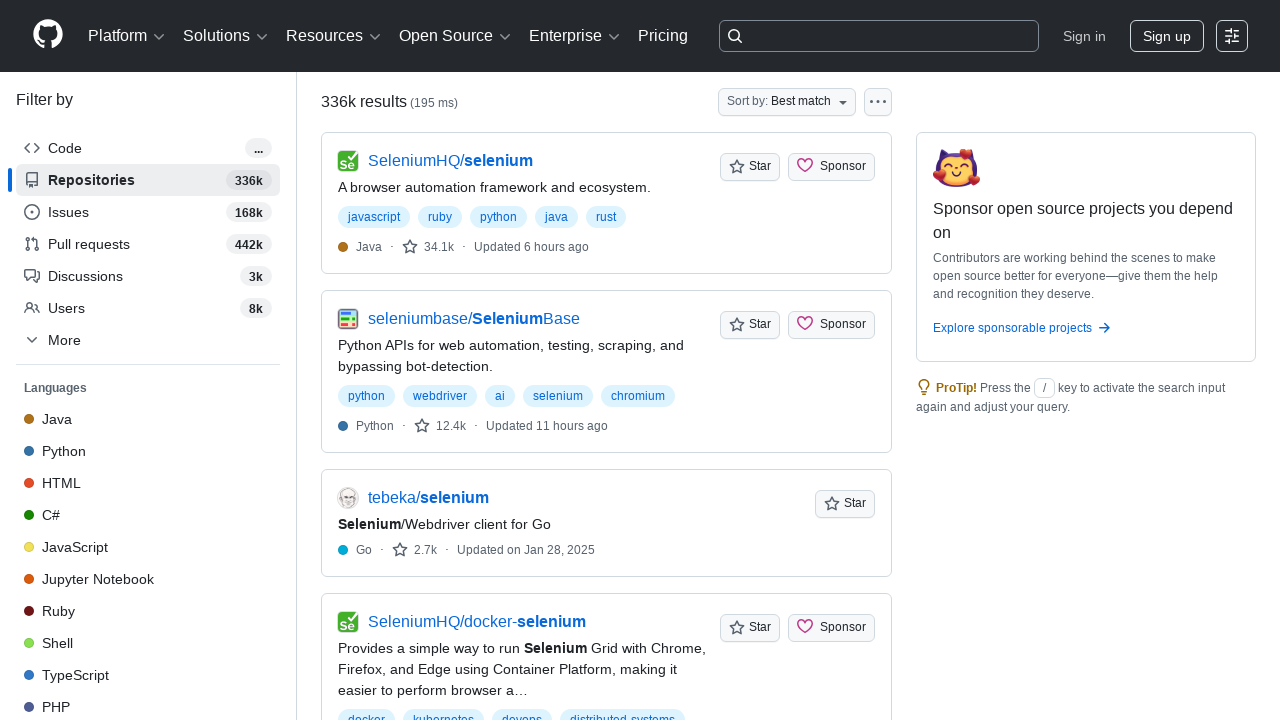